Tests context menu functionality by right-clicking on a button element, selecting a menu option, and accepting the resulting alert dialog

Starting URL: http://swisnl.github.io/jQuery-contextMenu/demo.html

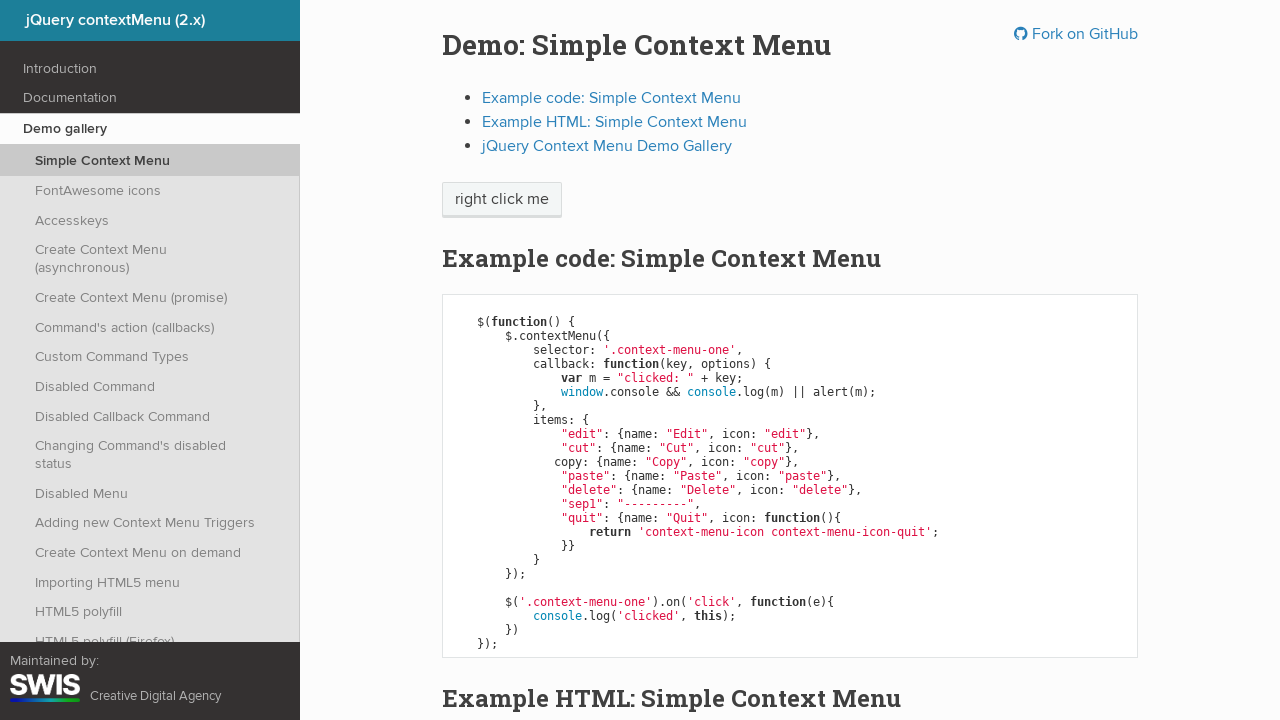

Located button element for right-click action
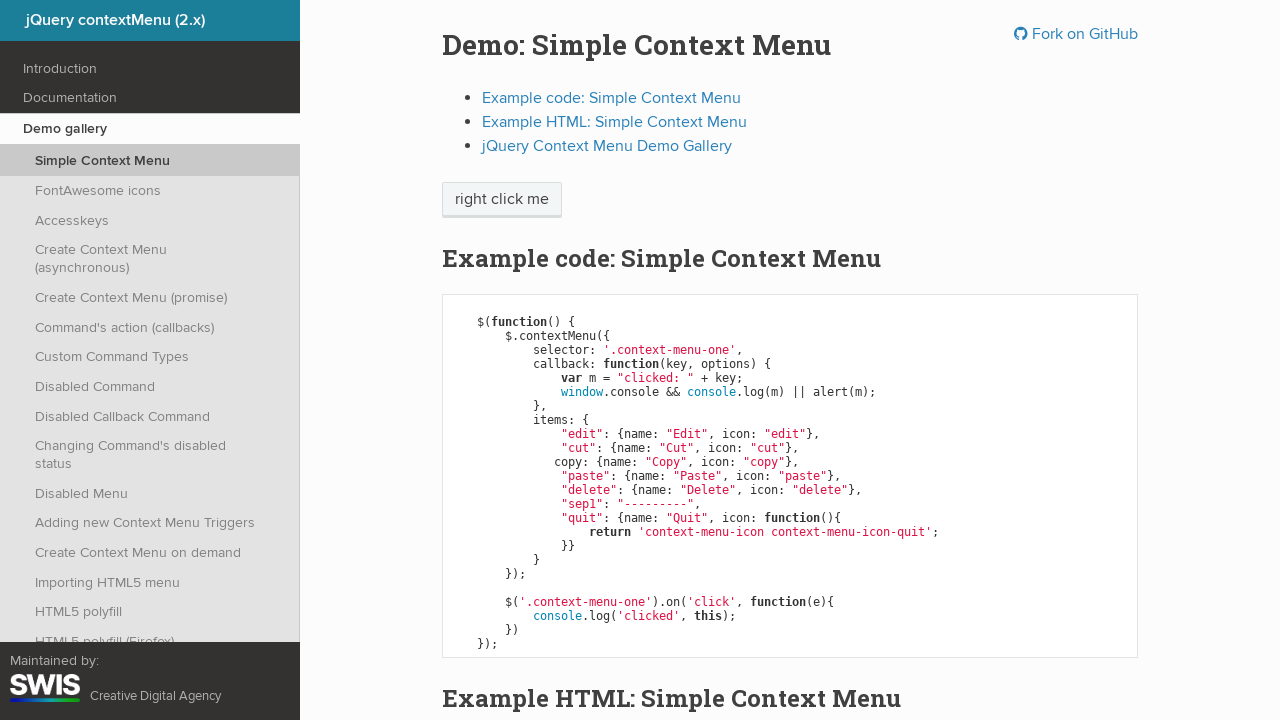

Right-clicked on button to open context menu at (502, 200) on xpath=//html/body/div/section/div/div/div/p/span
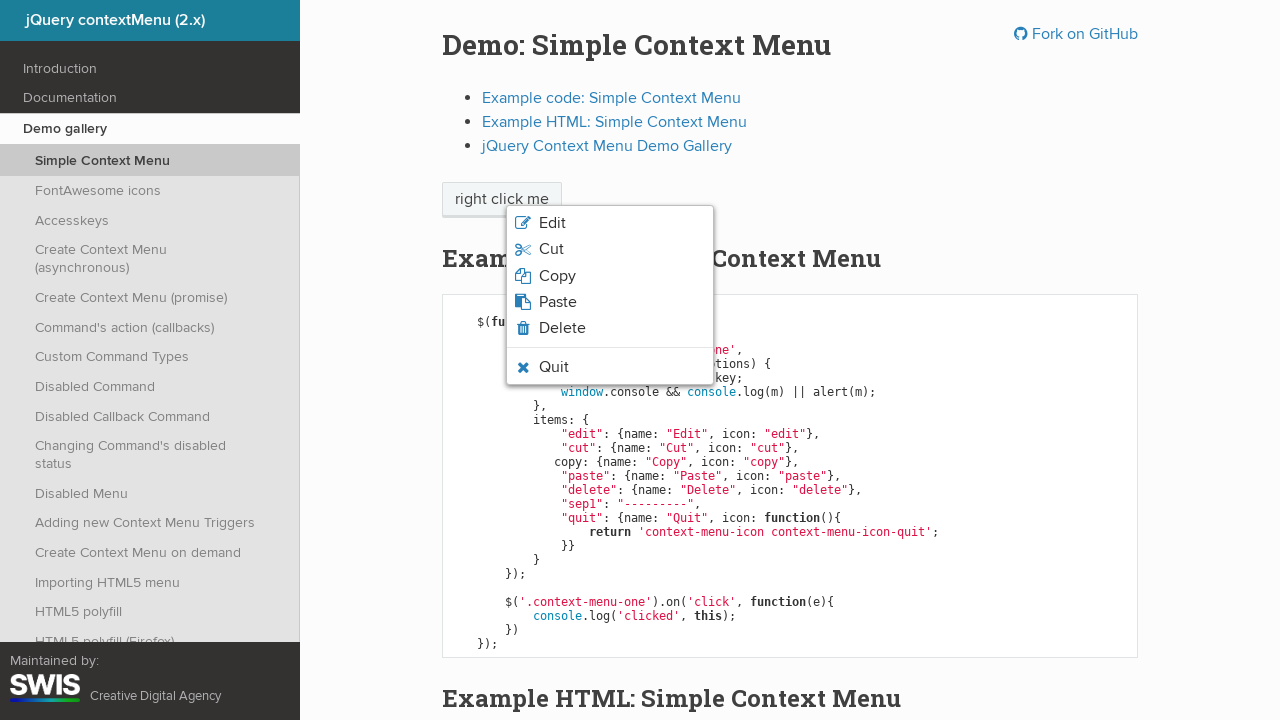

Clicked on third context menu item (Copy option) at (557, 276) on xpath=//html/body/ul/li[3]/span
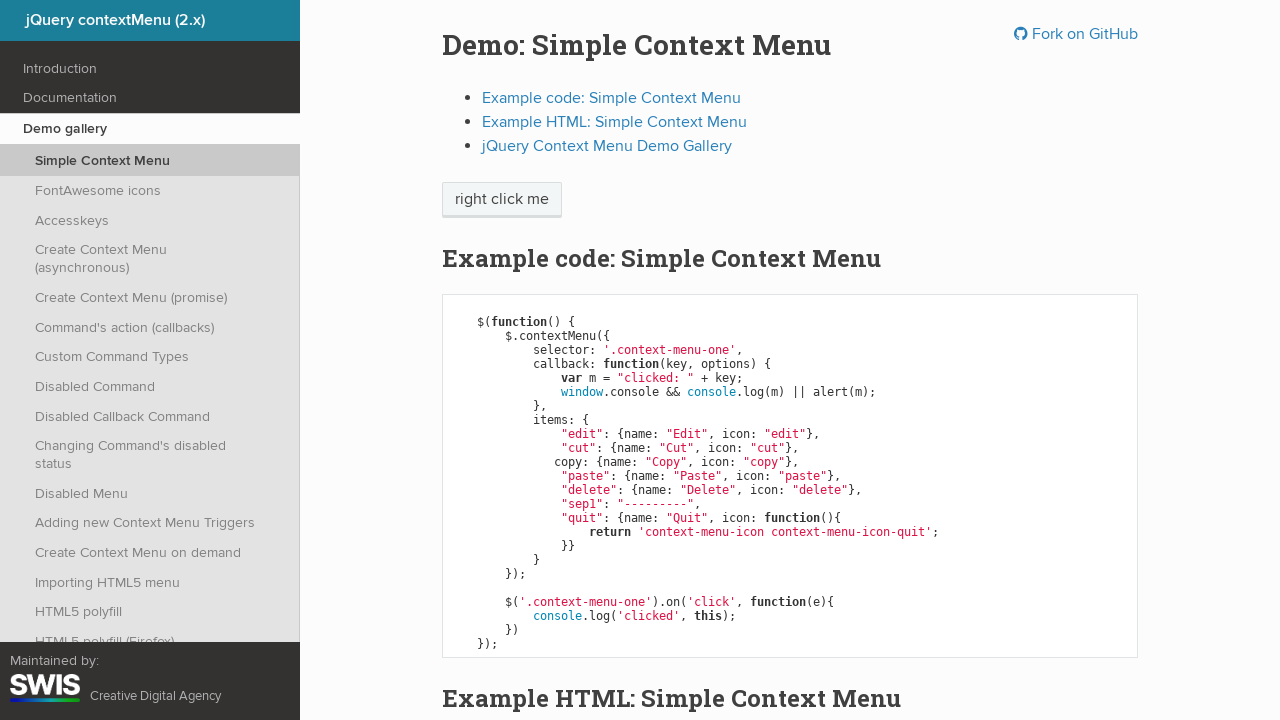

Set up dialog handler to accept alert
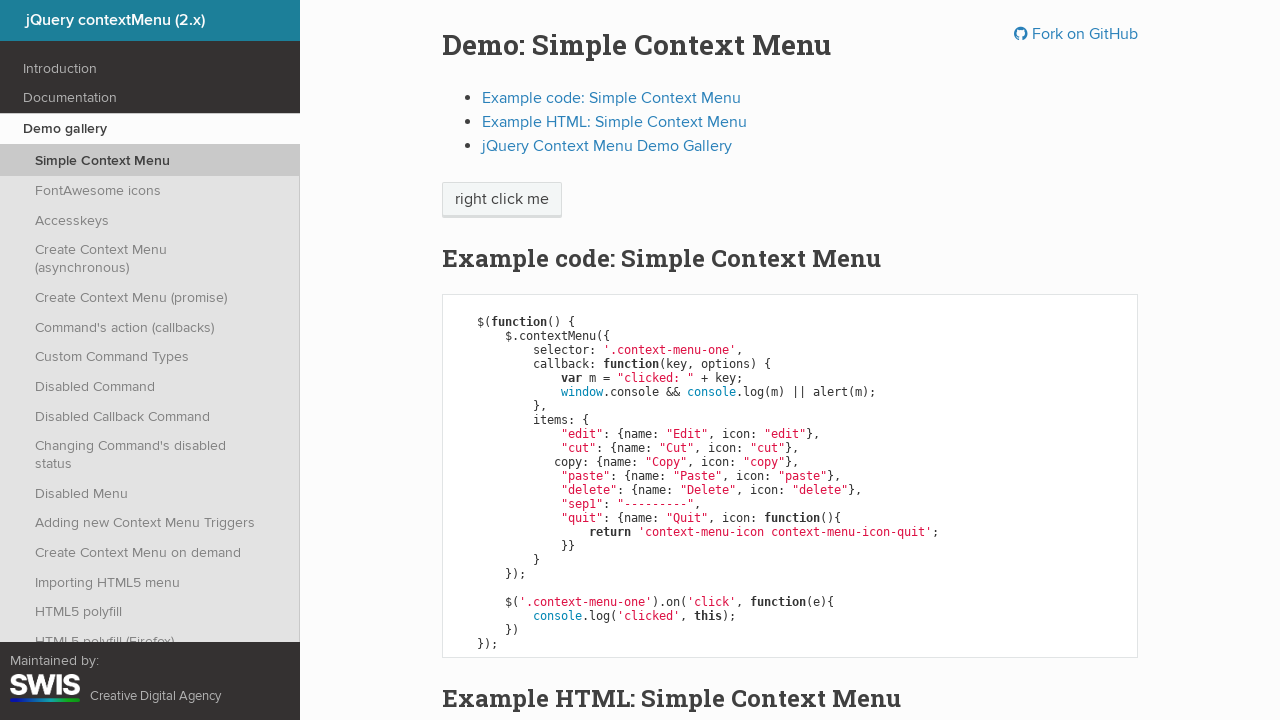

Waited 500ms for alert dialog to appear
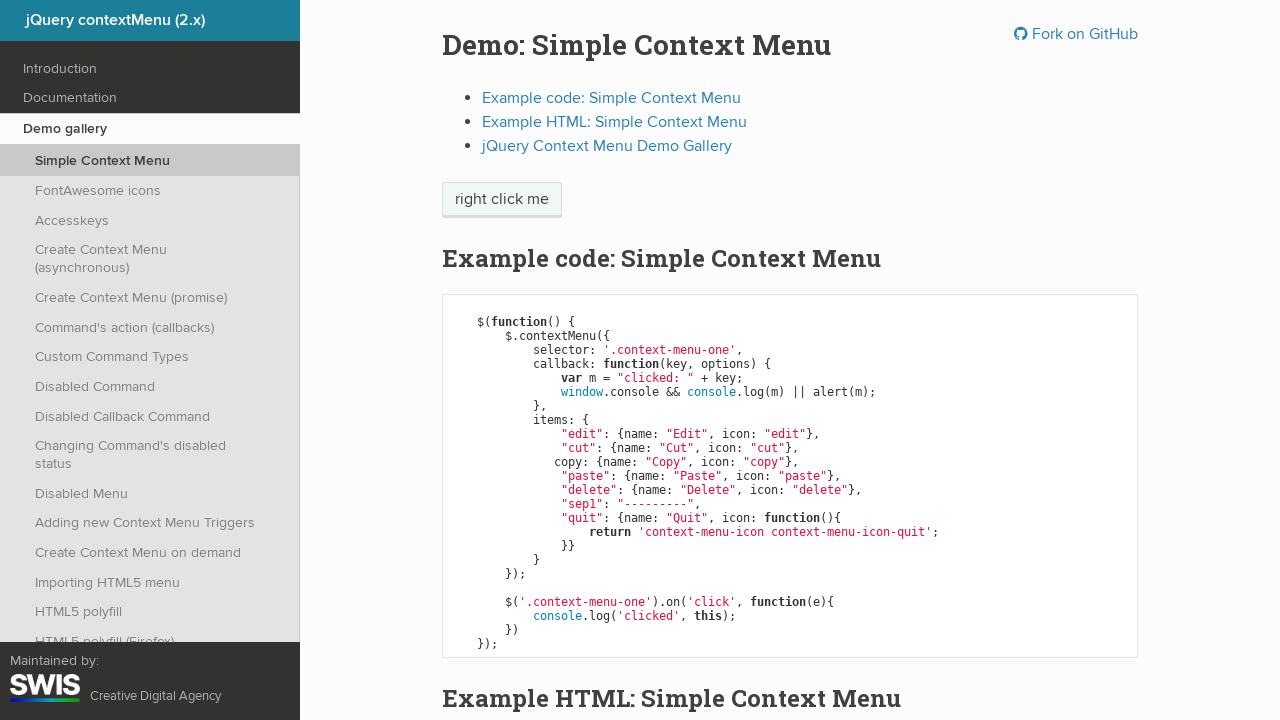

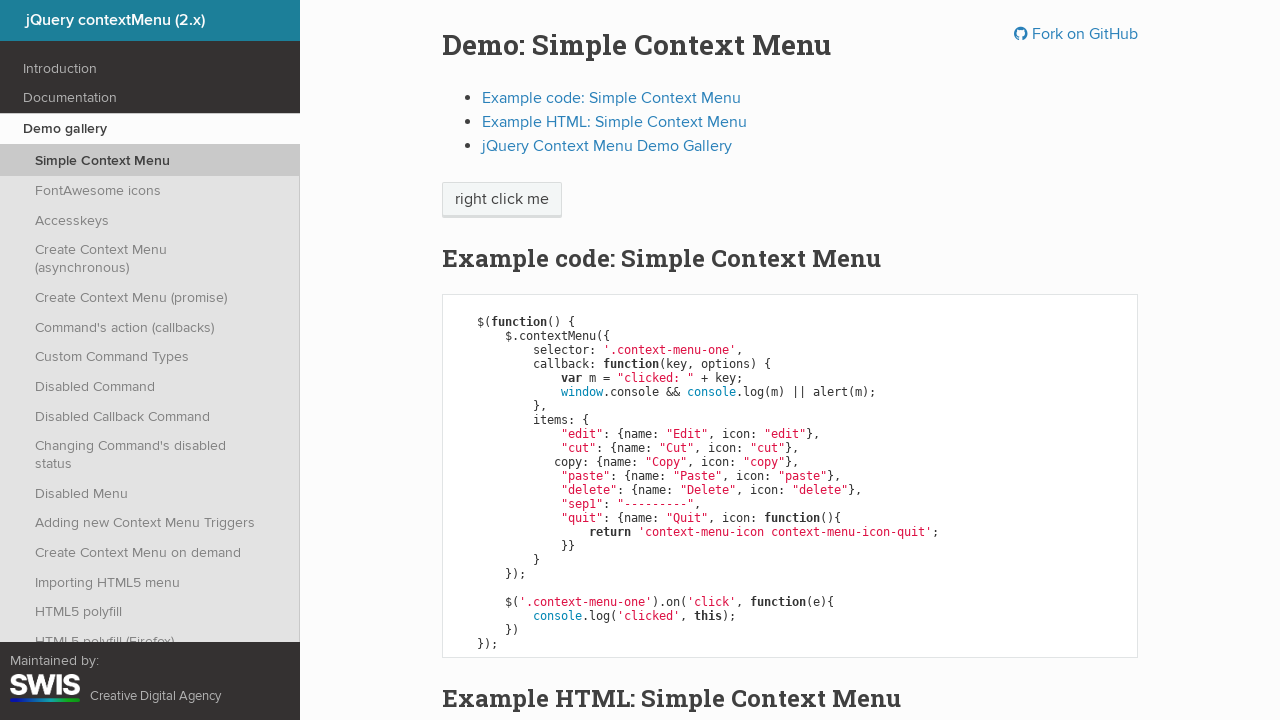